Tests navigating through nested menu by hovering to reveal sub-sub menu and clicking on sub-sub item 1

Starting URL: https://demoqa.com/menu

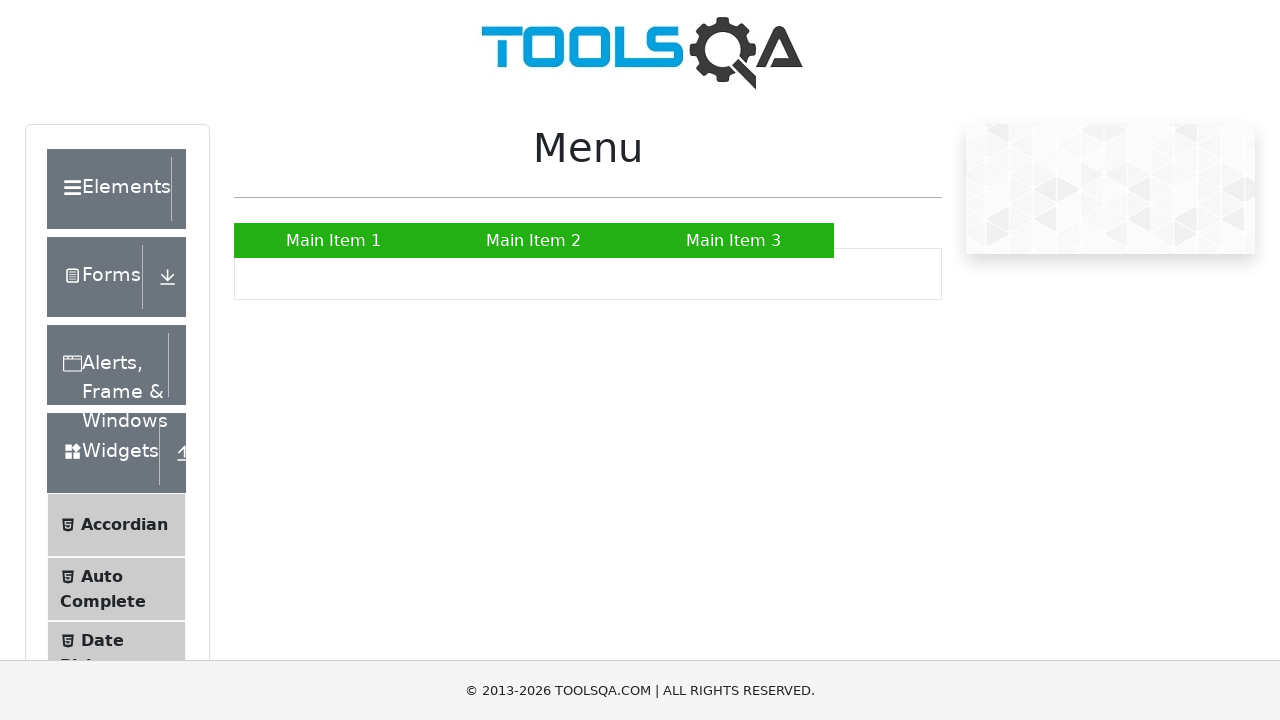

Hovered over Main Item 2 to reveal submenu at (534, 240) on a:has-text('Main Item 2')
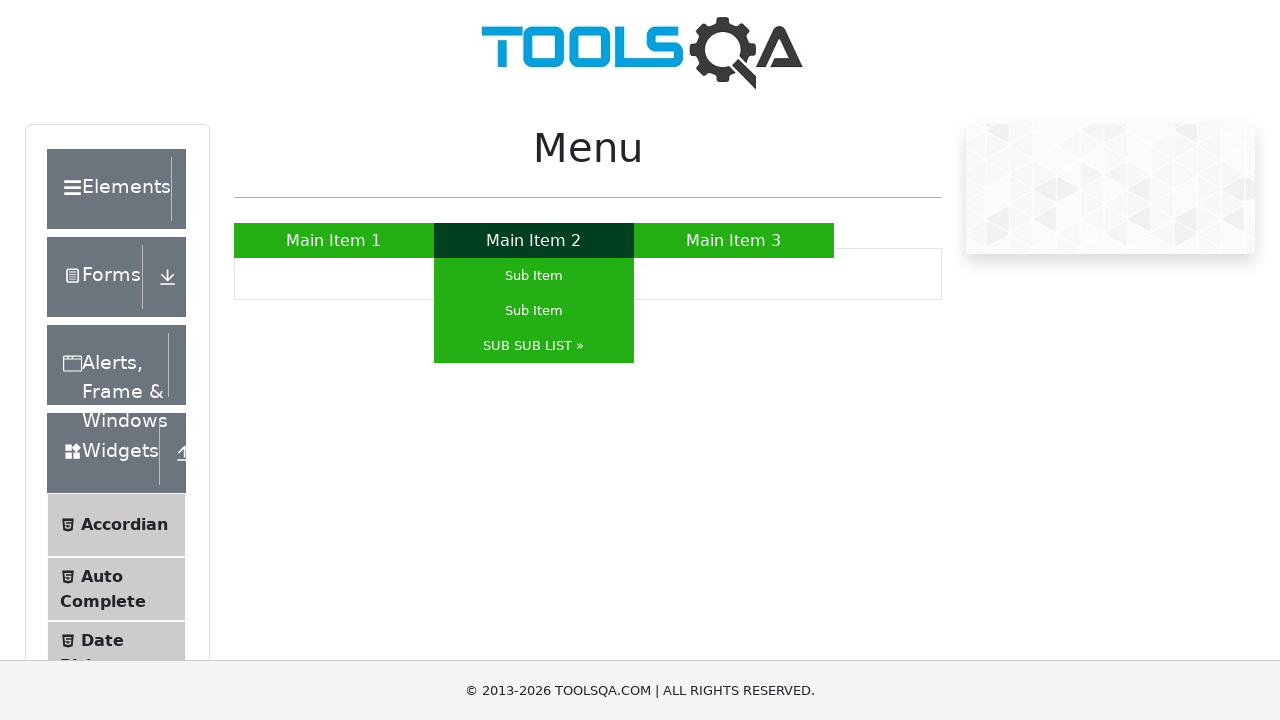

Hovered over SUB SUB LIST to reveal sub-sub menu at (534, 346) on a:has-text('SUB SUB LIST')
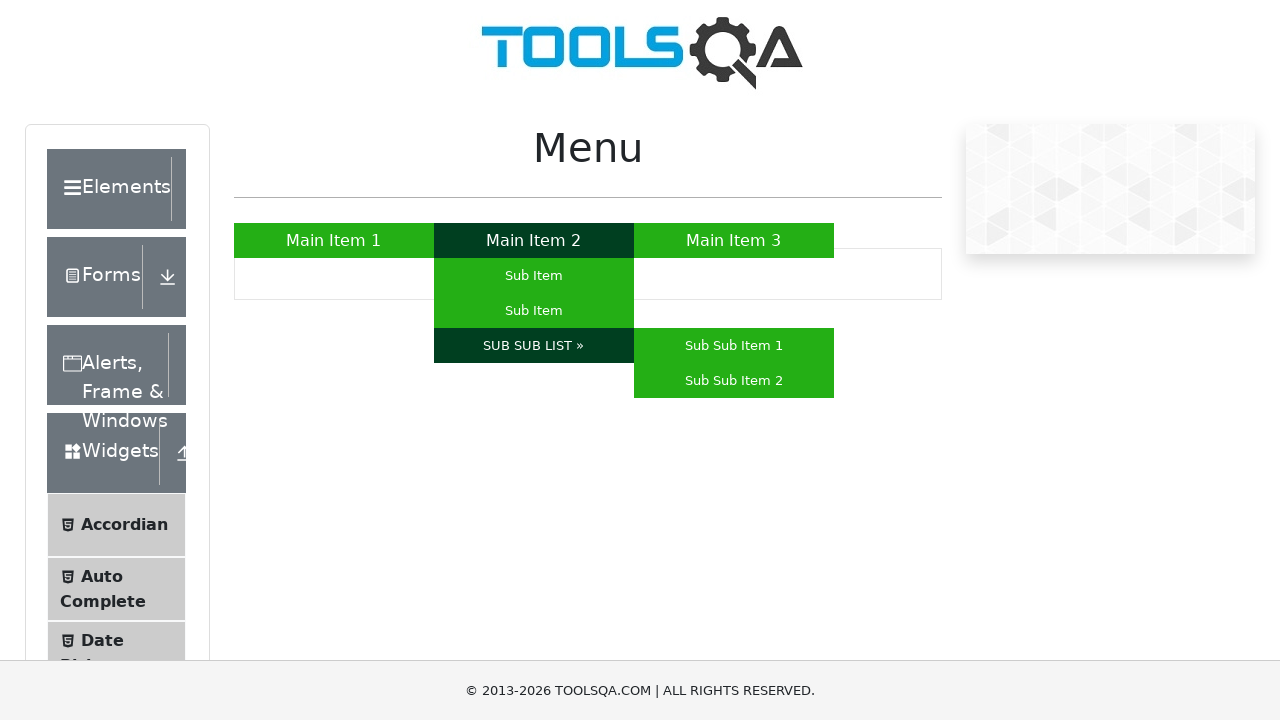

Clicked on Sub Sub Item 1 at (734, 346) on a:has-text('Sub Sub Item 1')
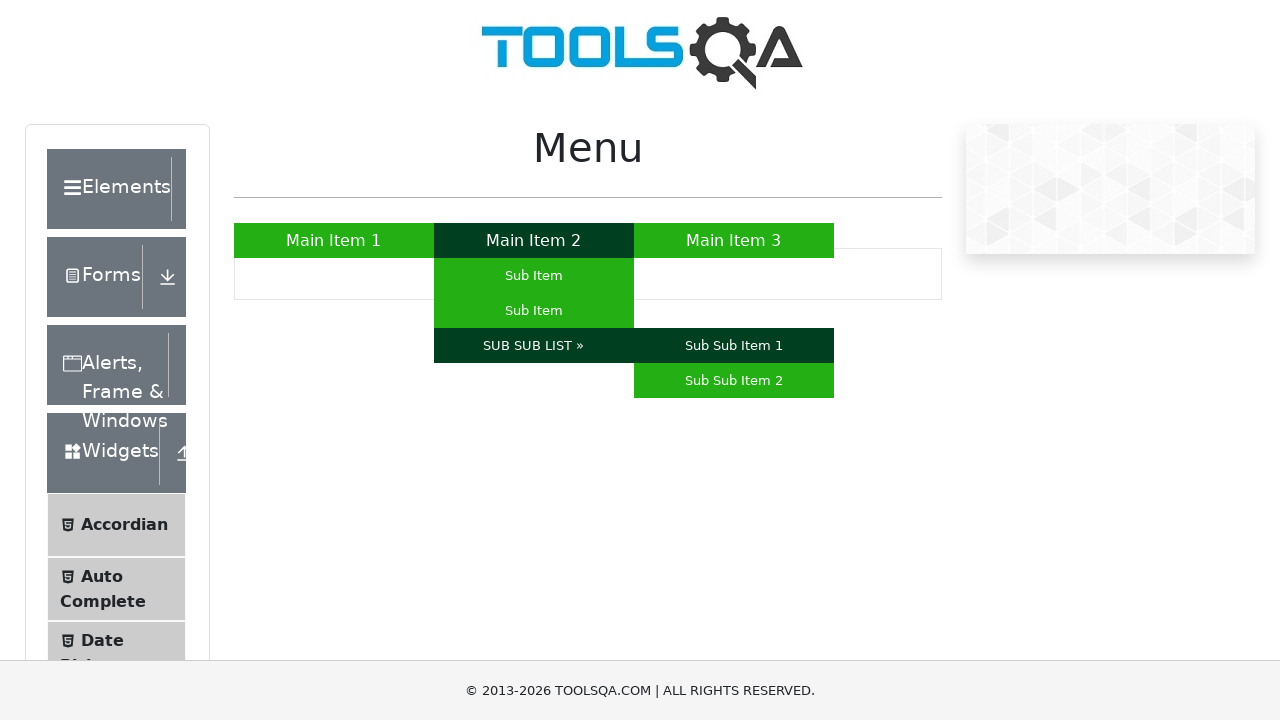

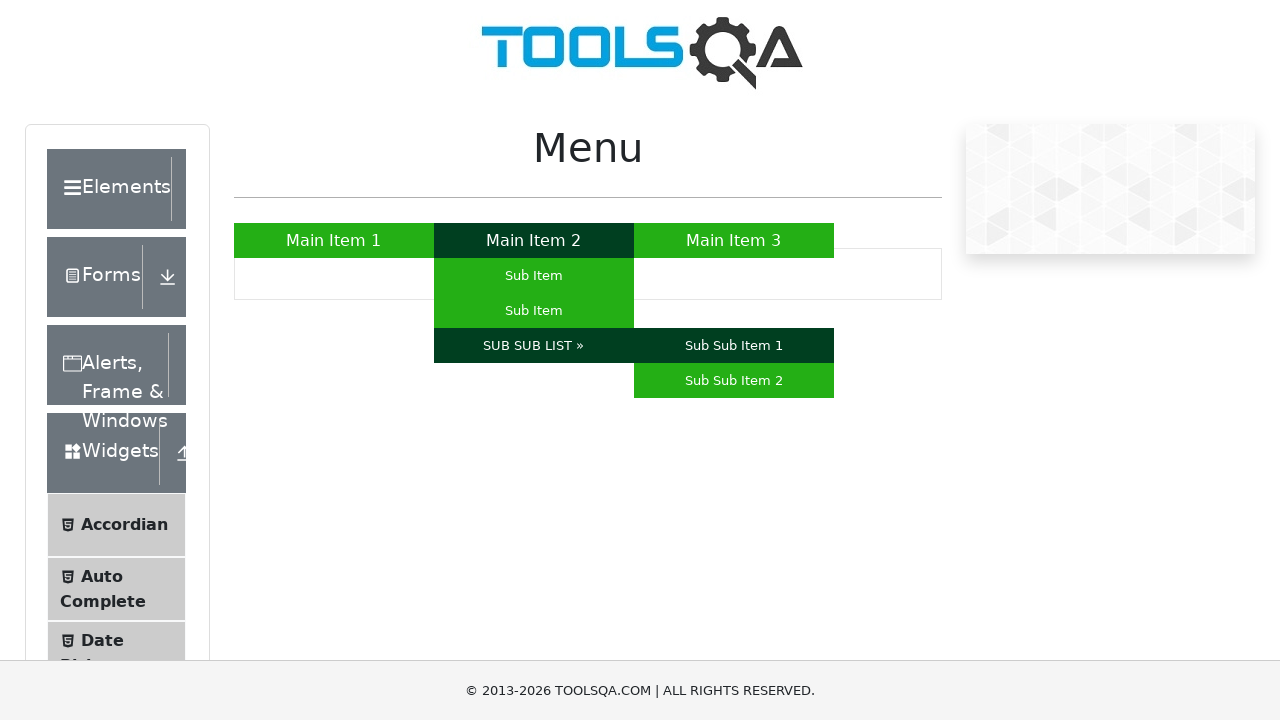